Tests that the Due column in table2 (with semantic class attributes) can be sorted in ascending order using more readable class-based selectors.

Starting URL: http://the-internet.herokuapp.com/tables

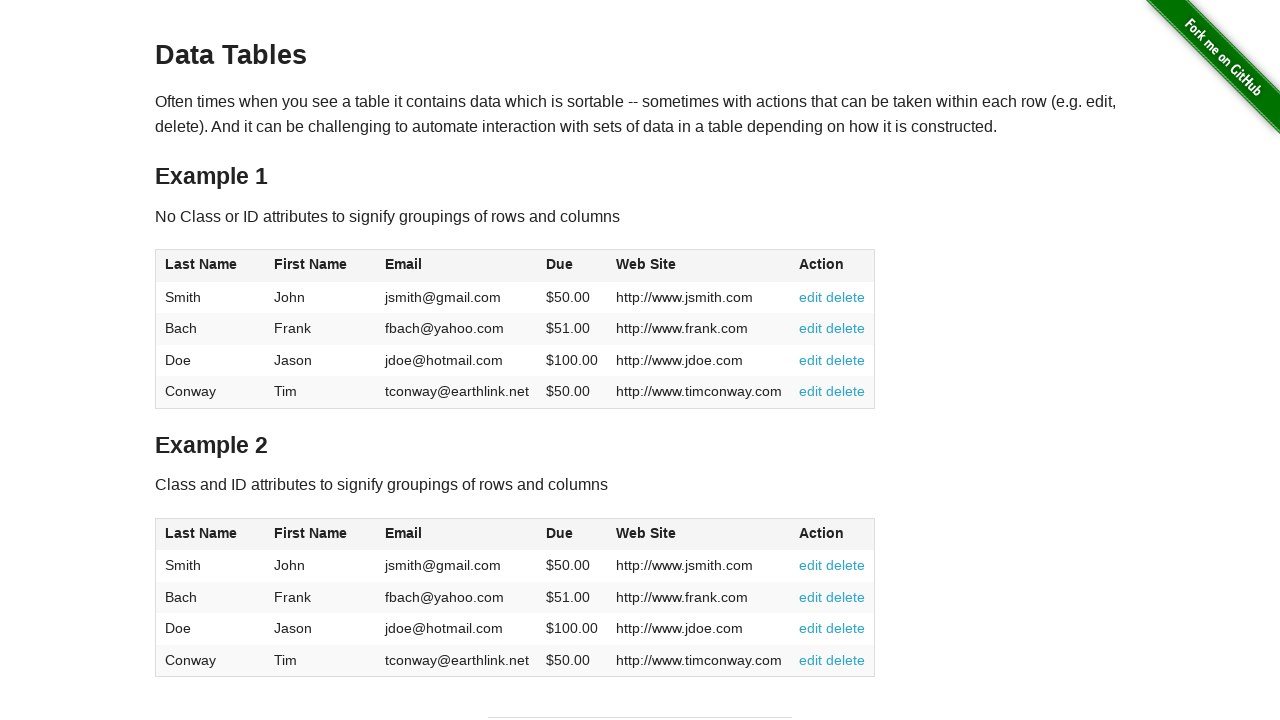

Clicked the Due column header in table2 to sort at (560, 533) on #table2 thead .dues
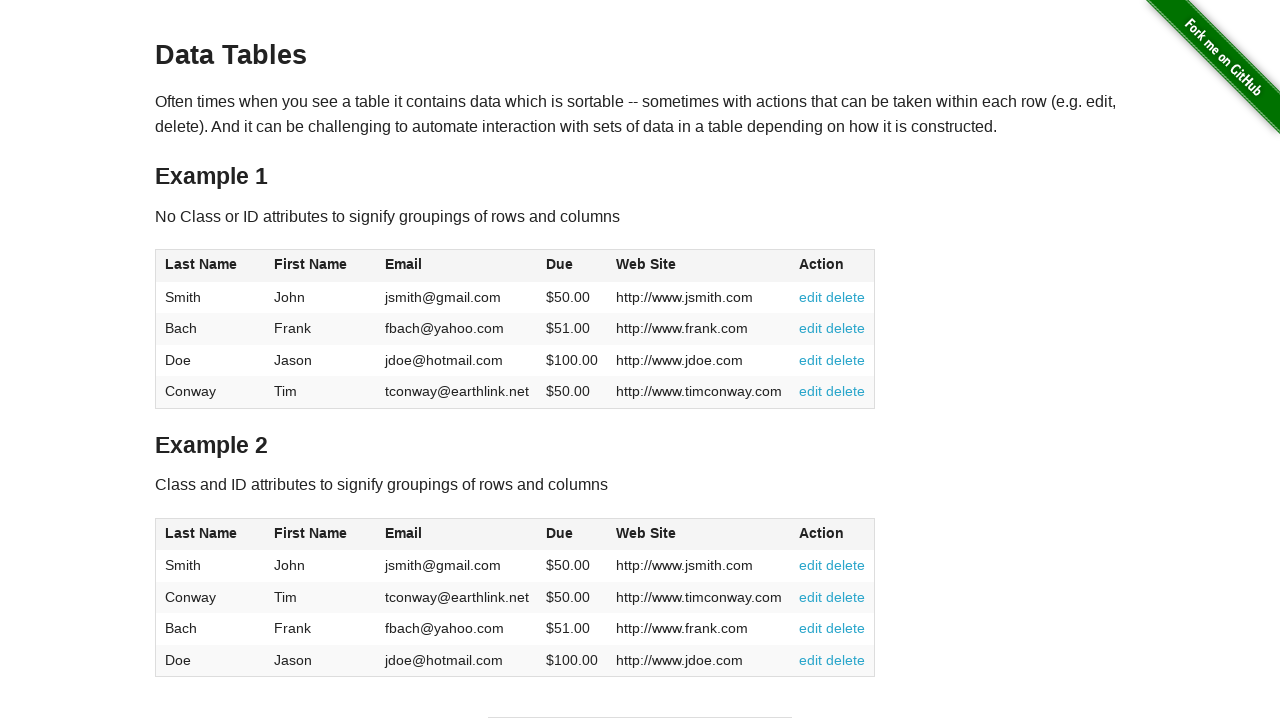

Verified Due column data is present in table2 tbody
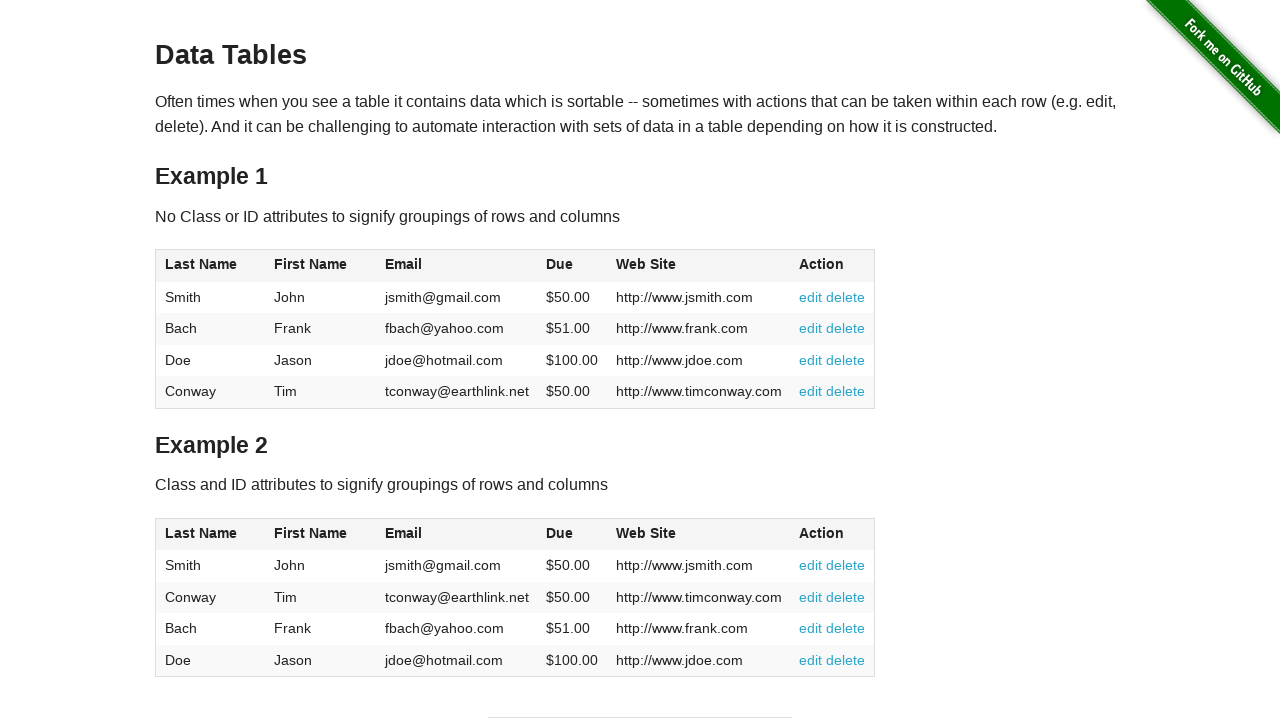

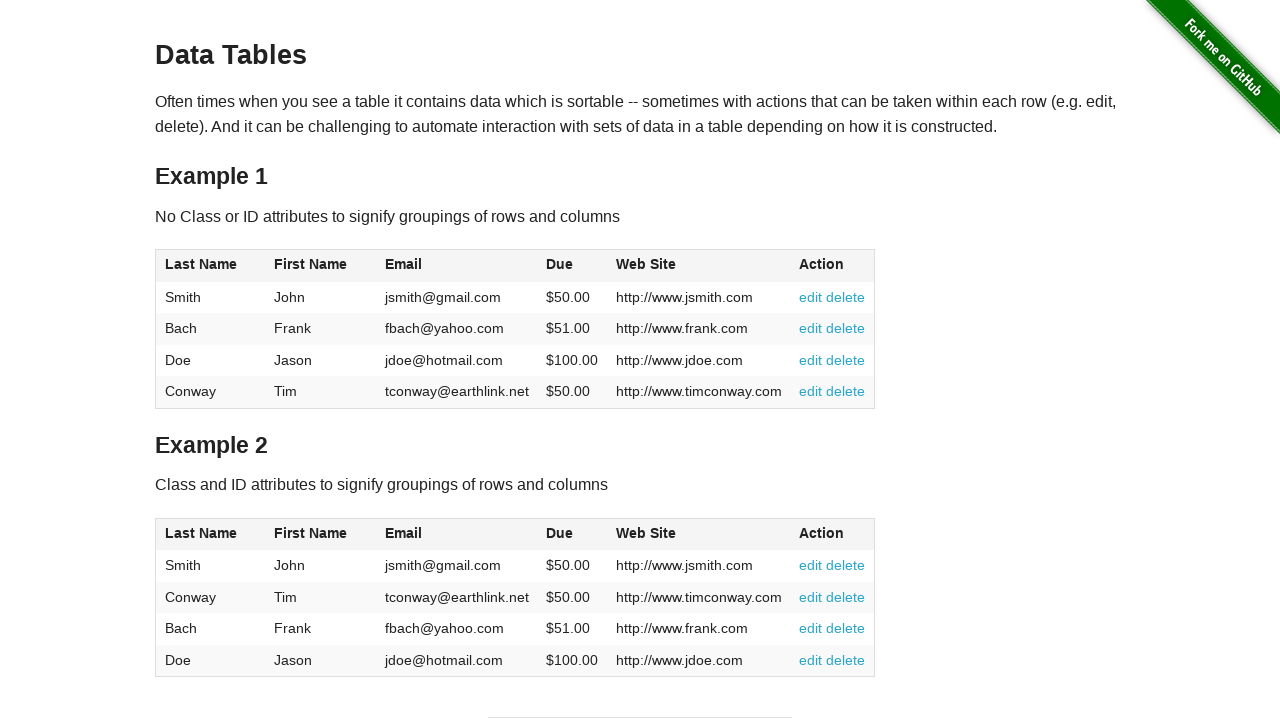